Tests a registration form by filling in first name, last name, and email fields, then submitting the form and verifying the success message is displayed.

Starting URL: http://suninjuly.github.io/registration1.html

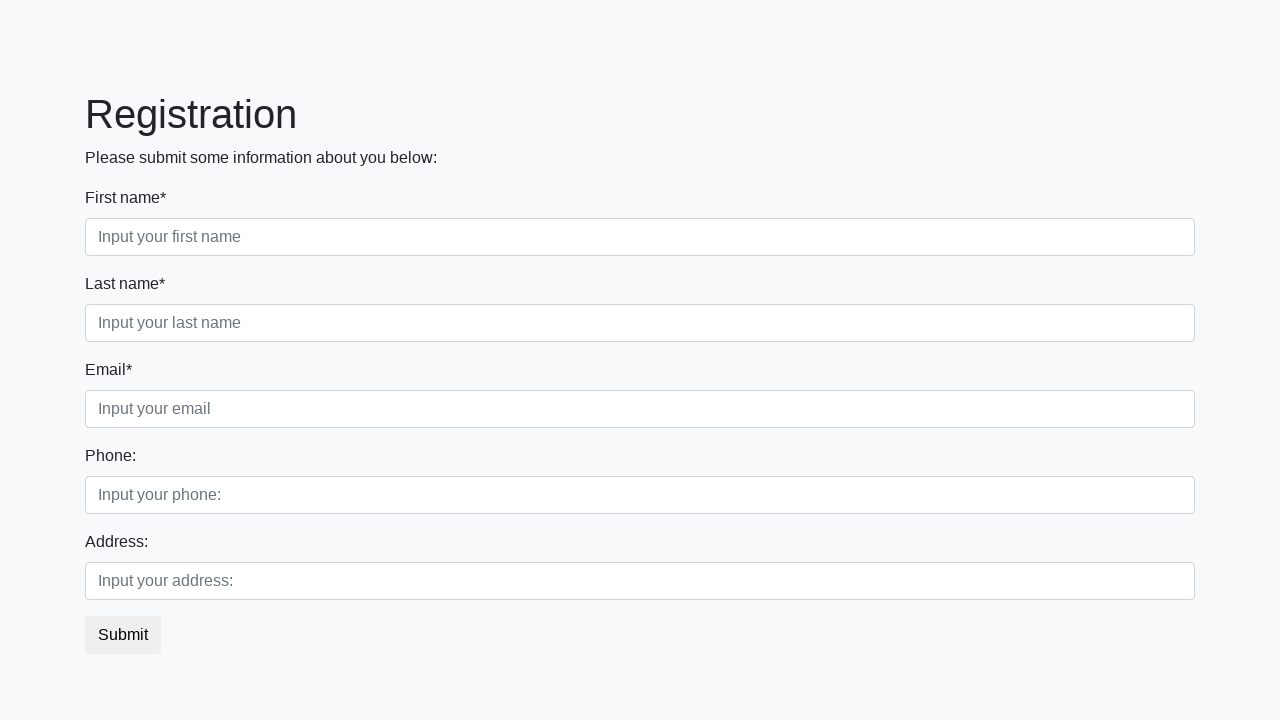

Filled first name field with 'Oleg' on .first
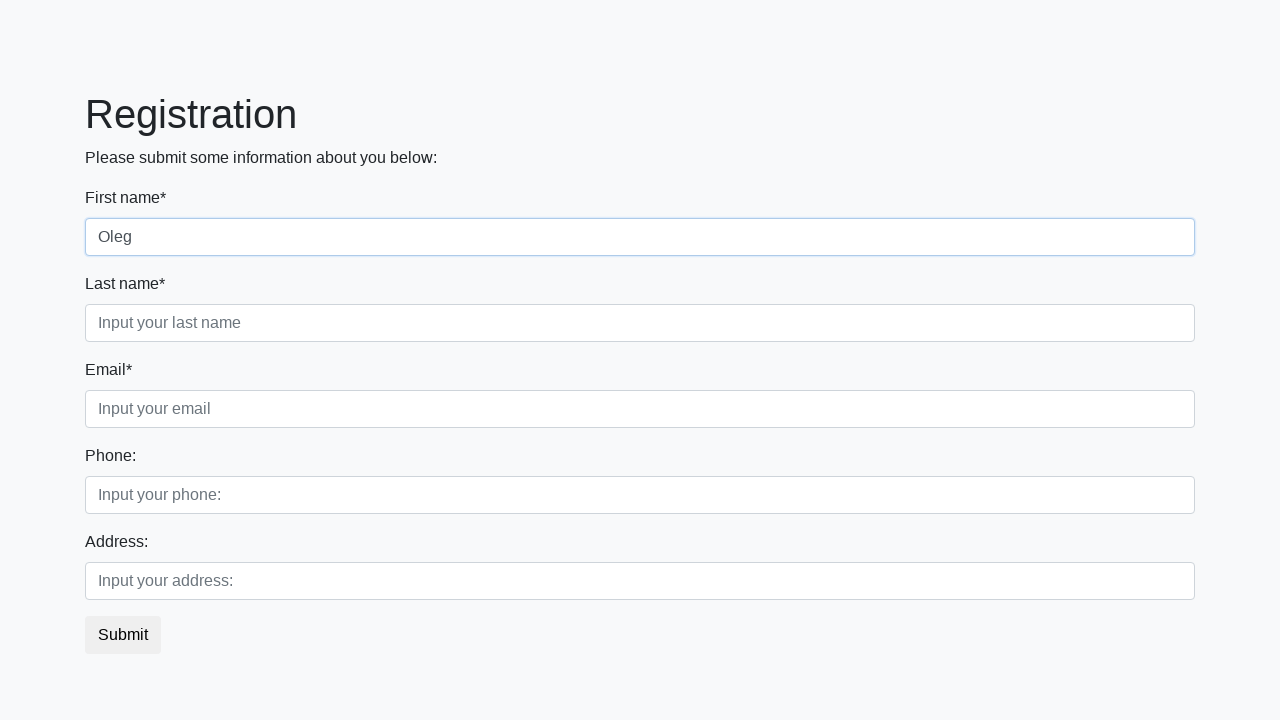

Filled last name field with 'Vakulenko' on .second
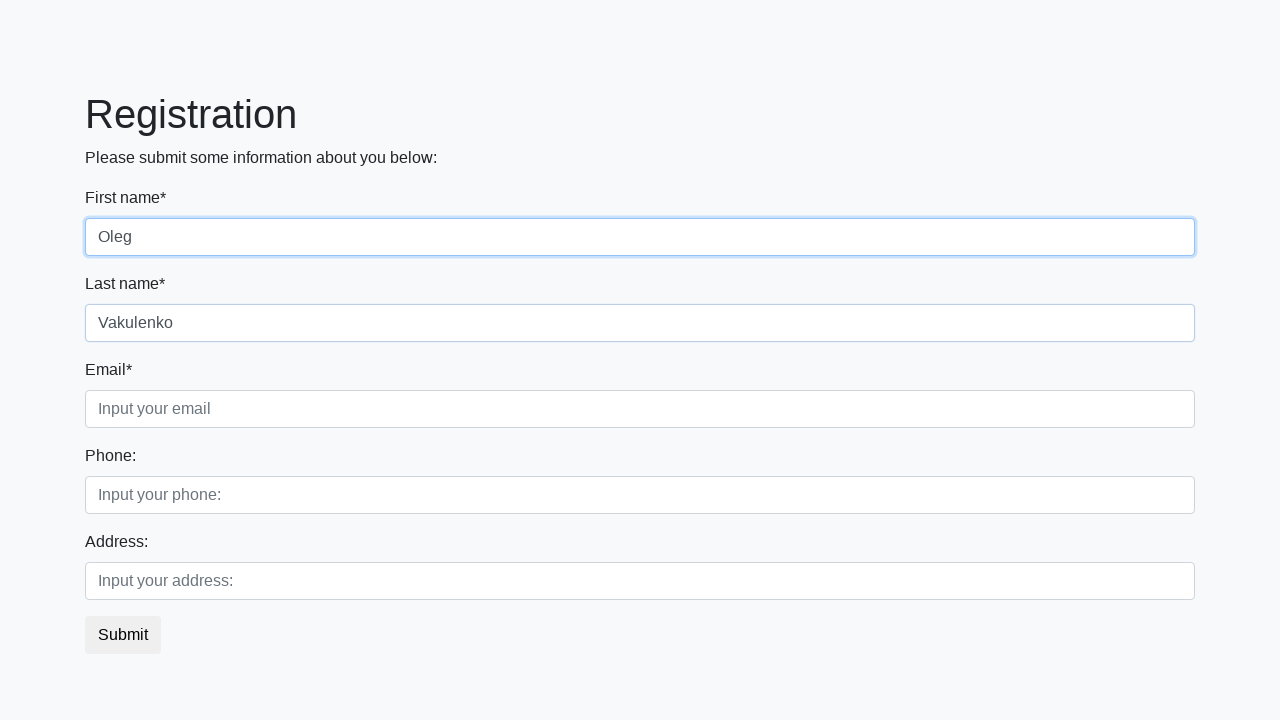

Filled email field with 'yaya@yandex.ru' on .third
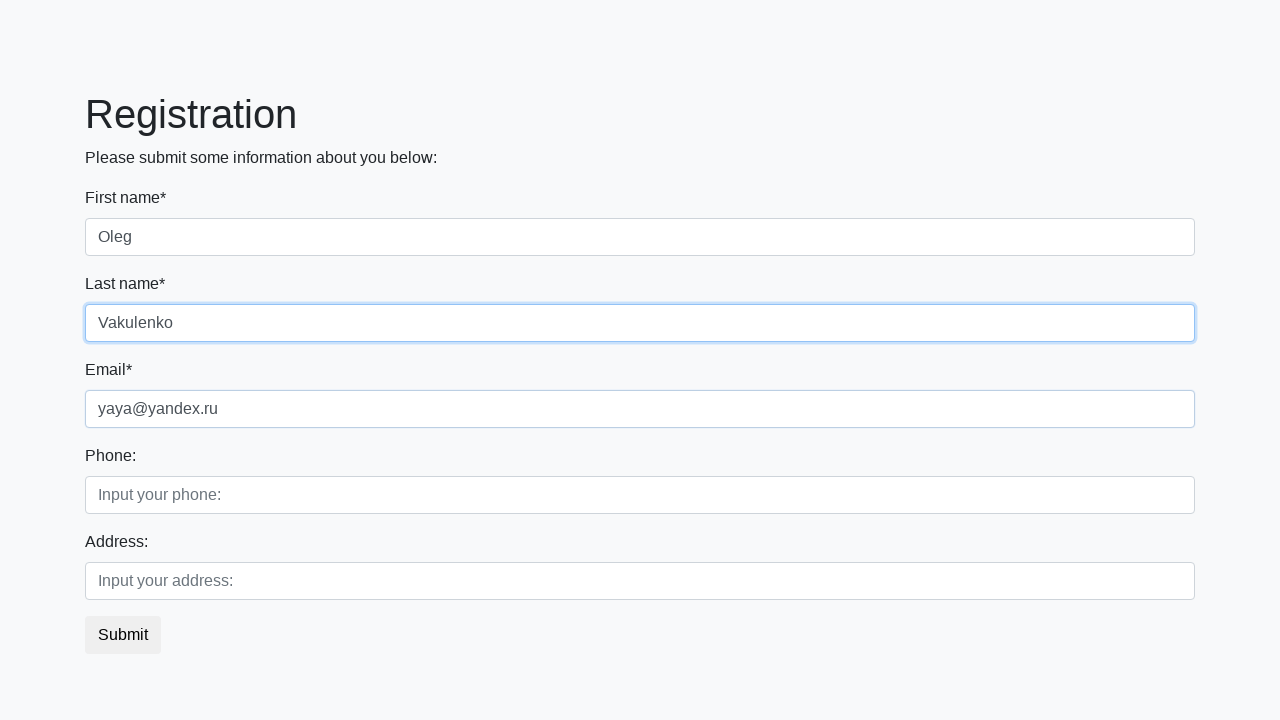

Clicked submit button to register at (123, 635) on button.btn
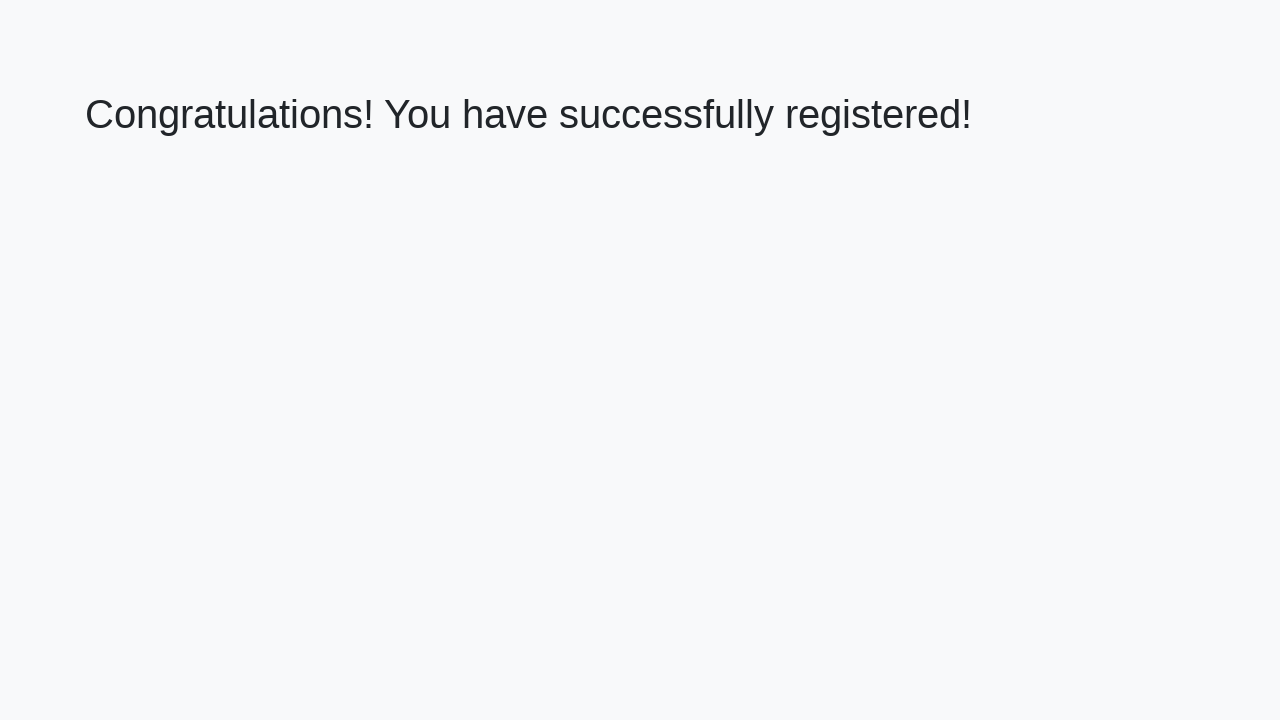

Success message heading loaded
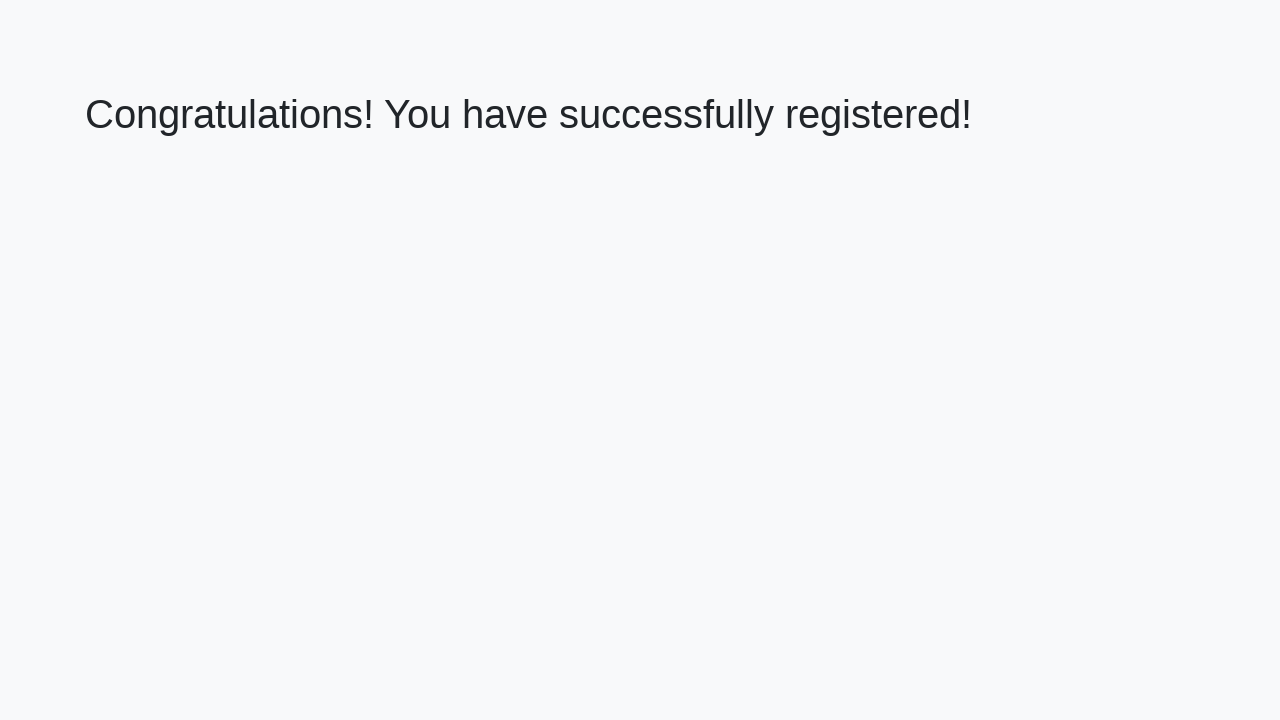

Retrieved success message text
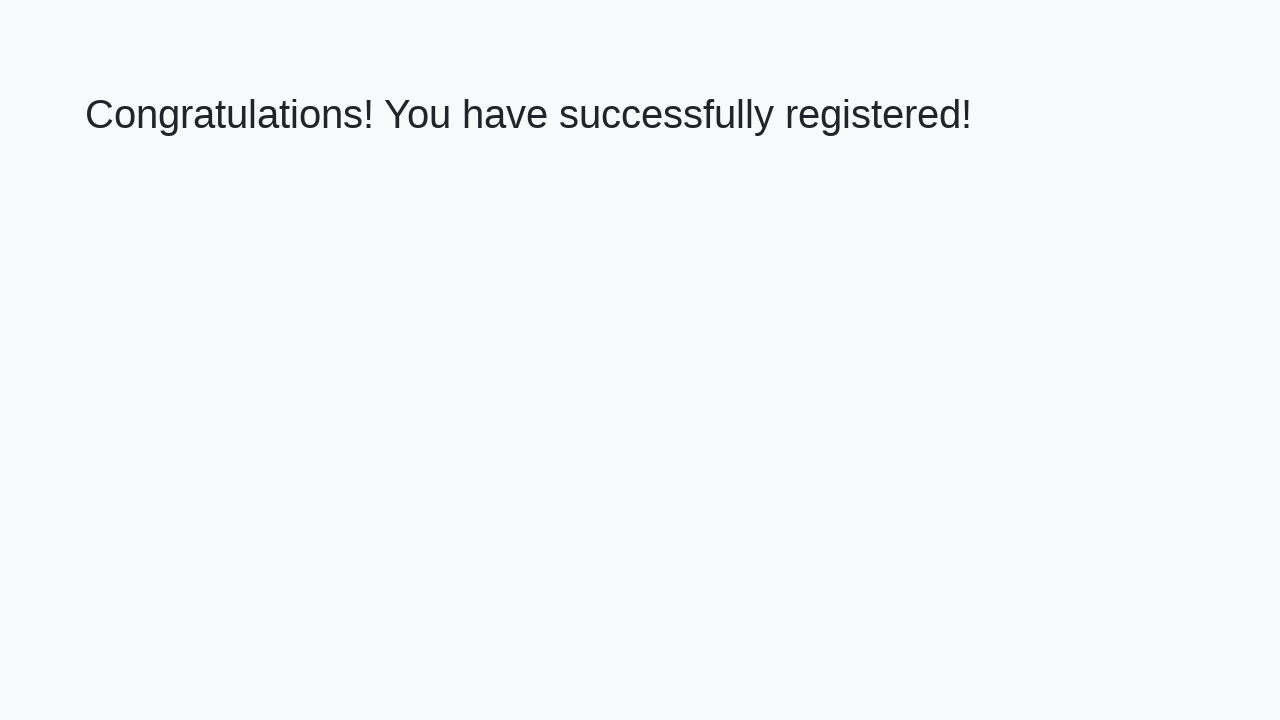

Verified success message: 'Congratulations! You have successfully registered!'
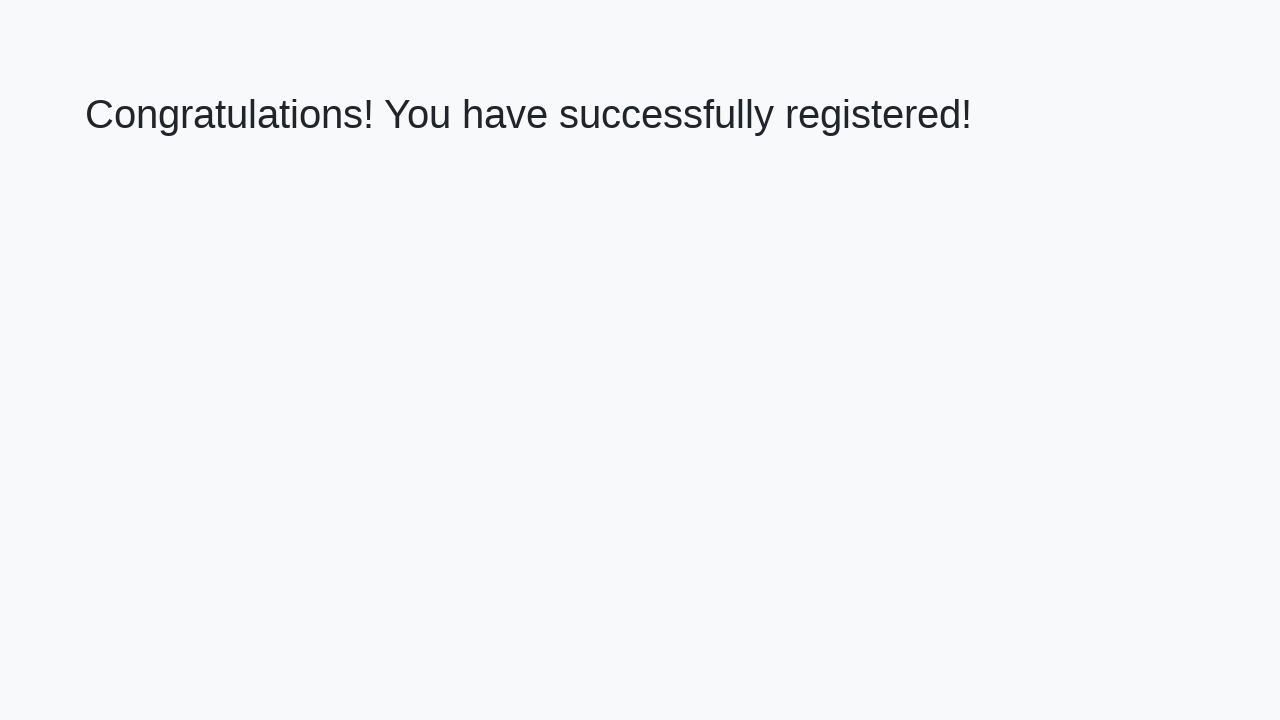

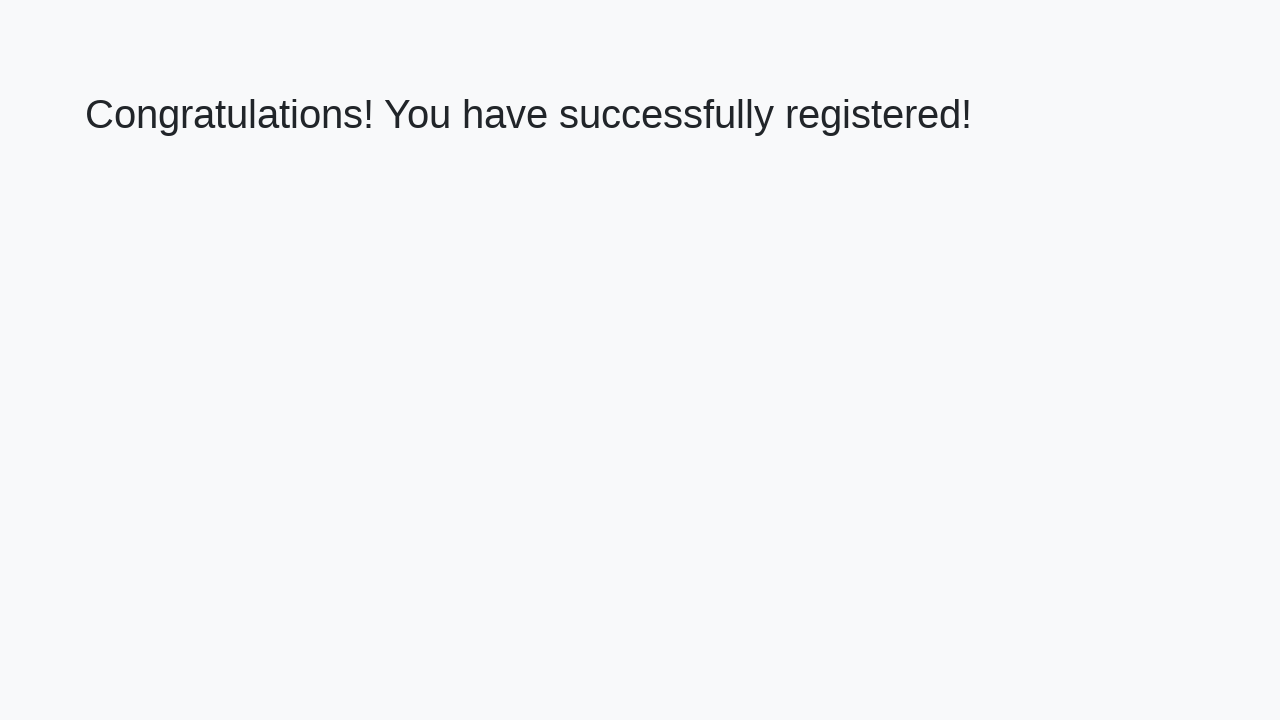